Tests various JavaScript event triggers by clicking buttons with different interaction types (click, right-click, double-click, hover, keyboard events) and verifies all events are triggered

Starting URL: https://testpages.herokuapp.com/styled/events/javascript-events.html

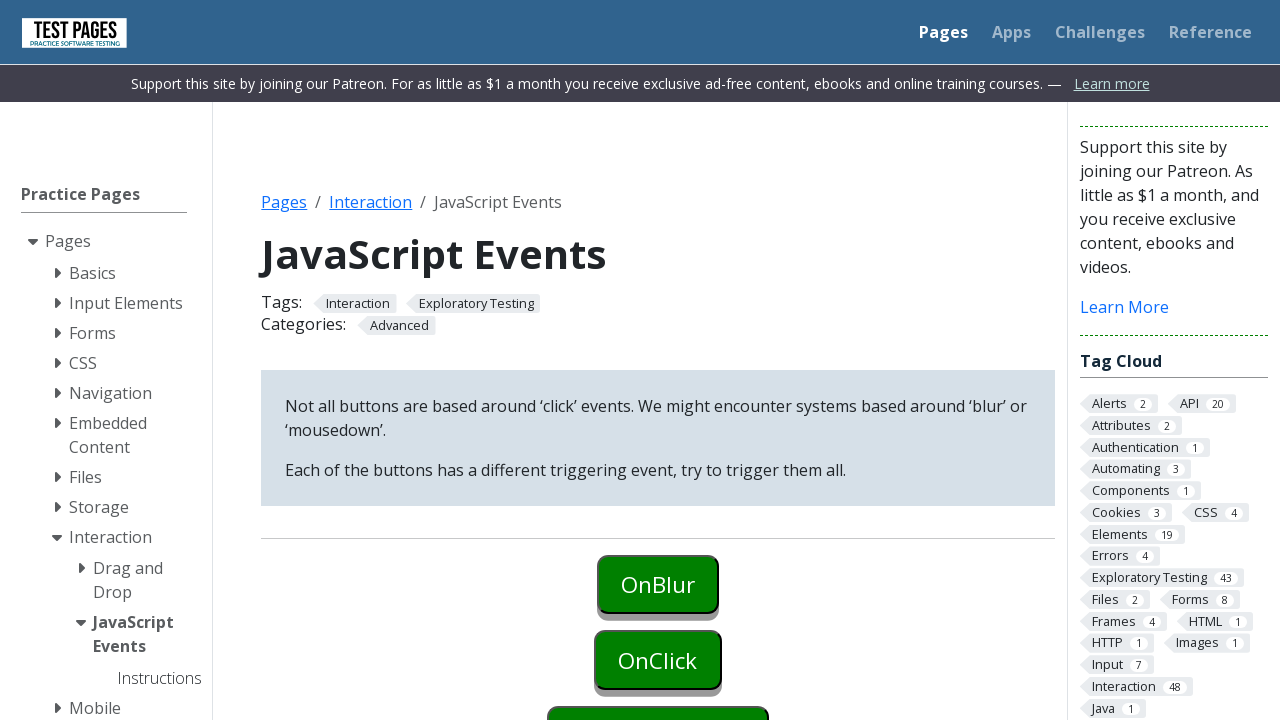

Clicked onblur button at (658, 584) on #onblur
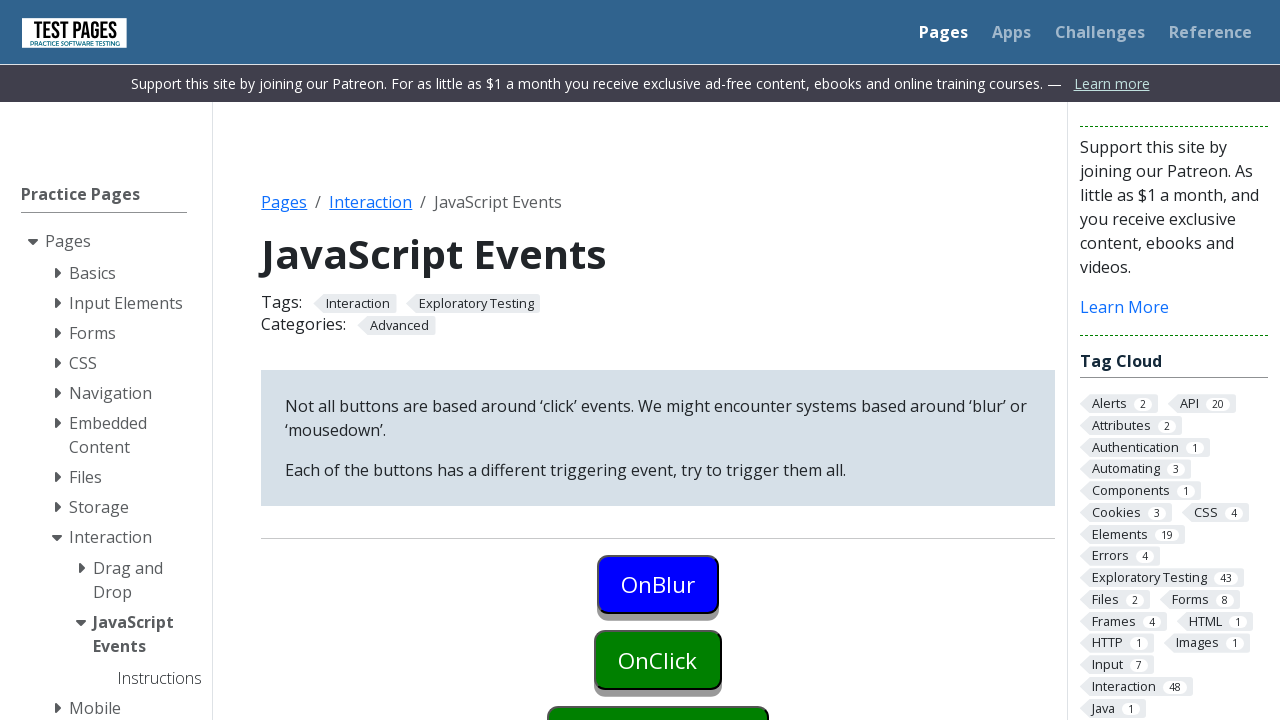

Clicked onclick button (triggers onblur on previous element) at (658, 660) on #onclick
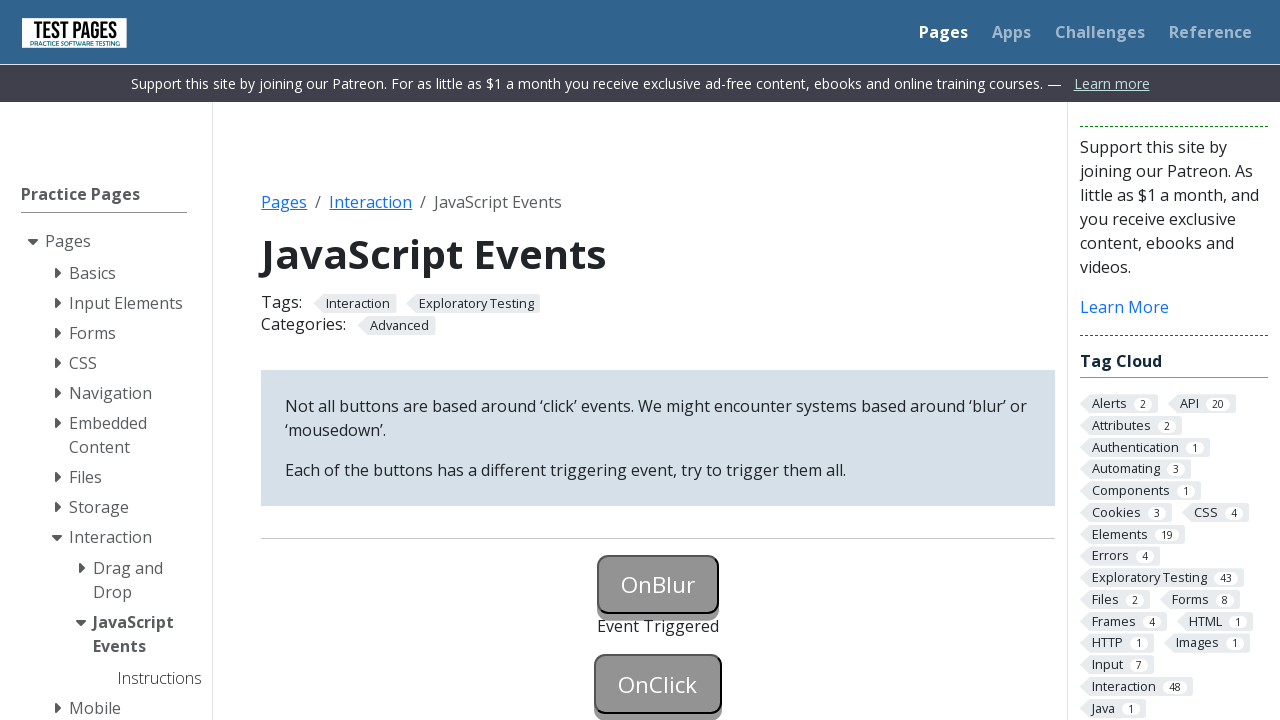

Clicked onclick button again to trigger onclick event at (658, 684) on #onclick
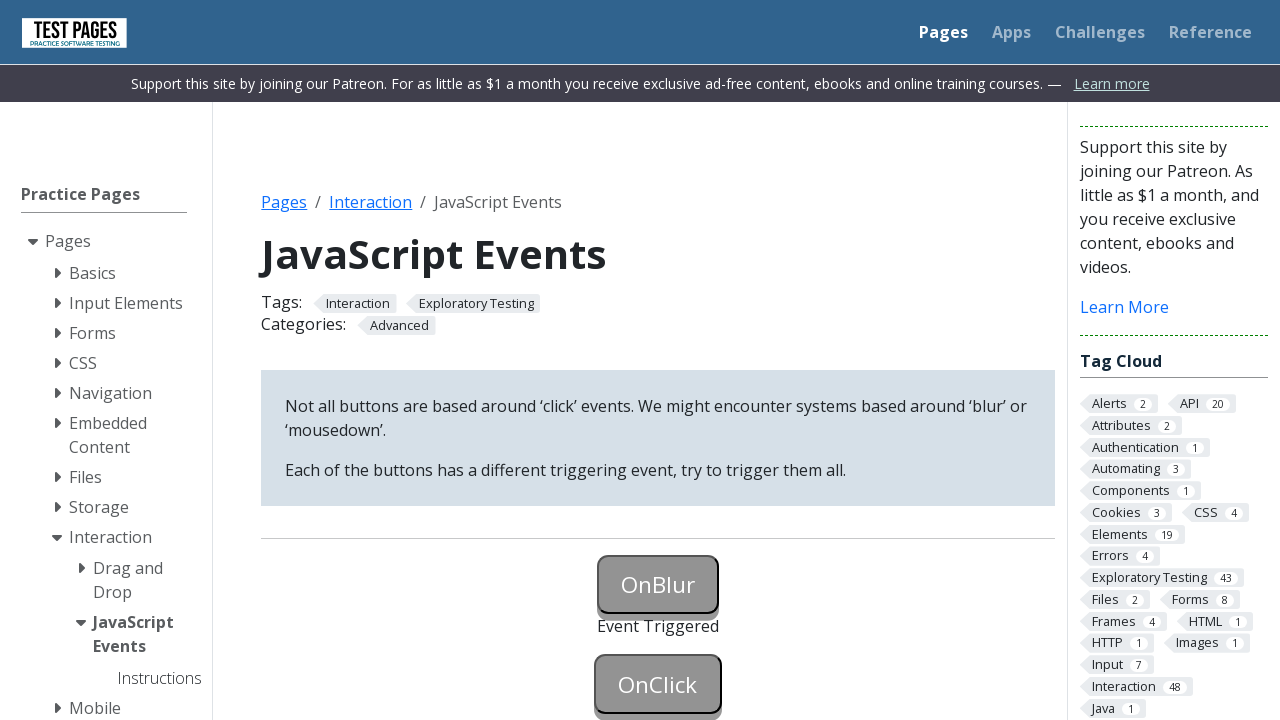

Right-clicked on oncontextmenu button at (658, 360) on #oncontextmenu
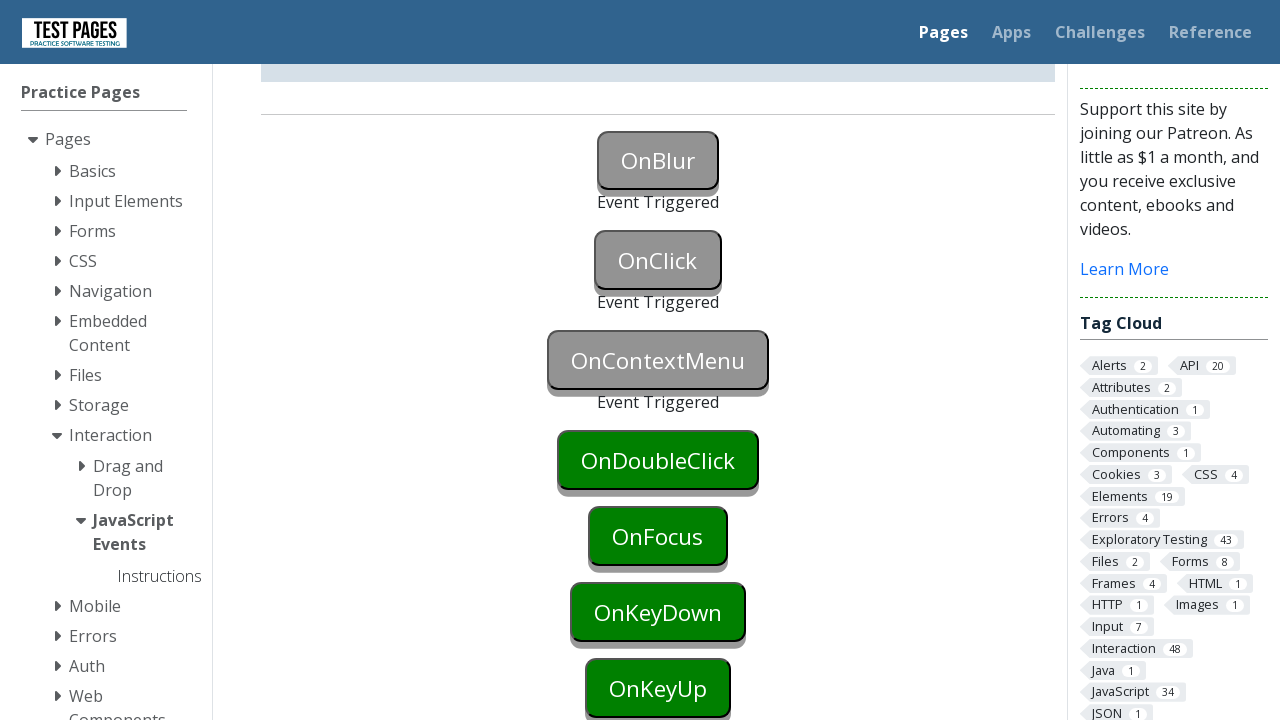

Double-clicked on ondoubleclick button at (658, 460) on #ondoubleclick
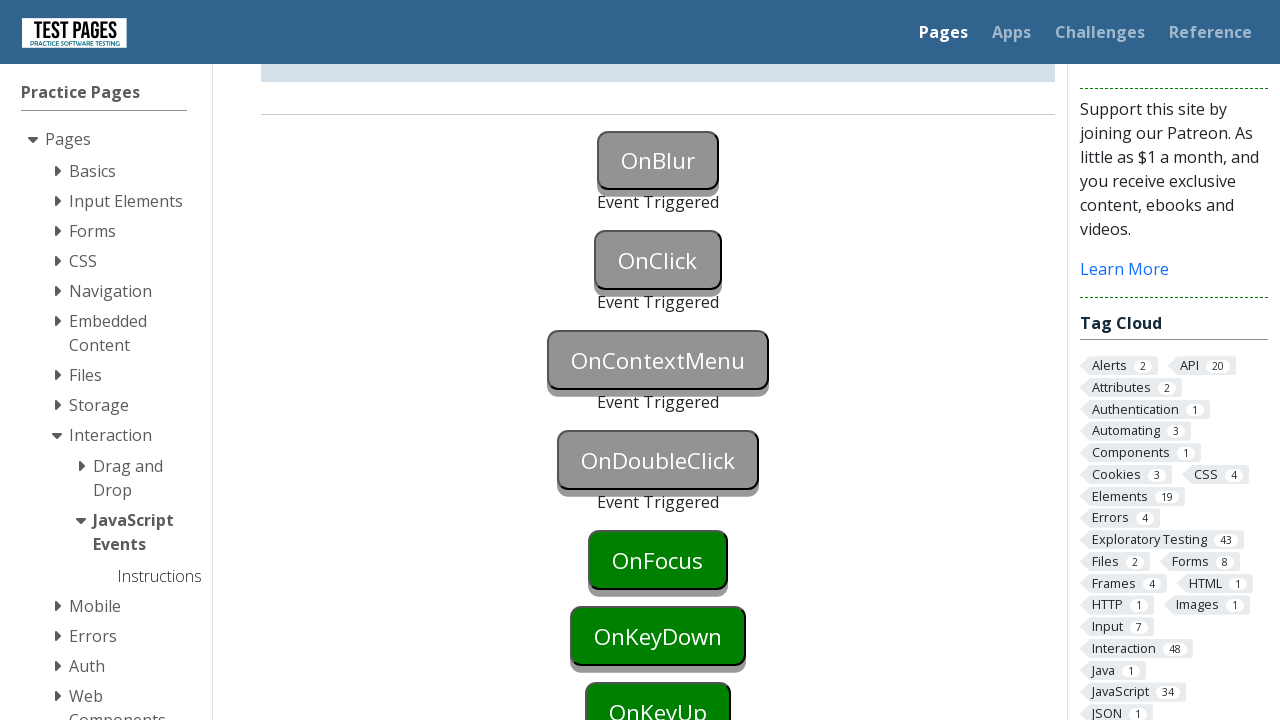

Clicked onfocus button at (658, 560) on #onfocus
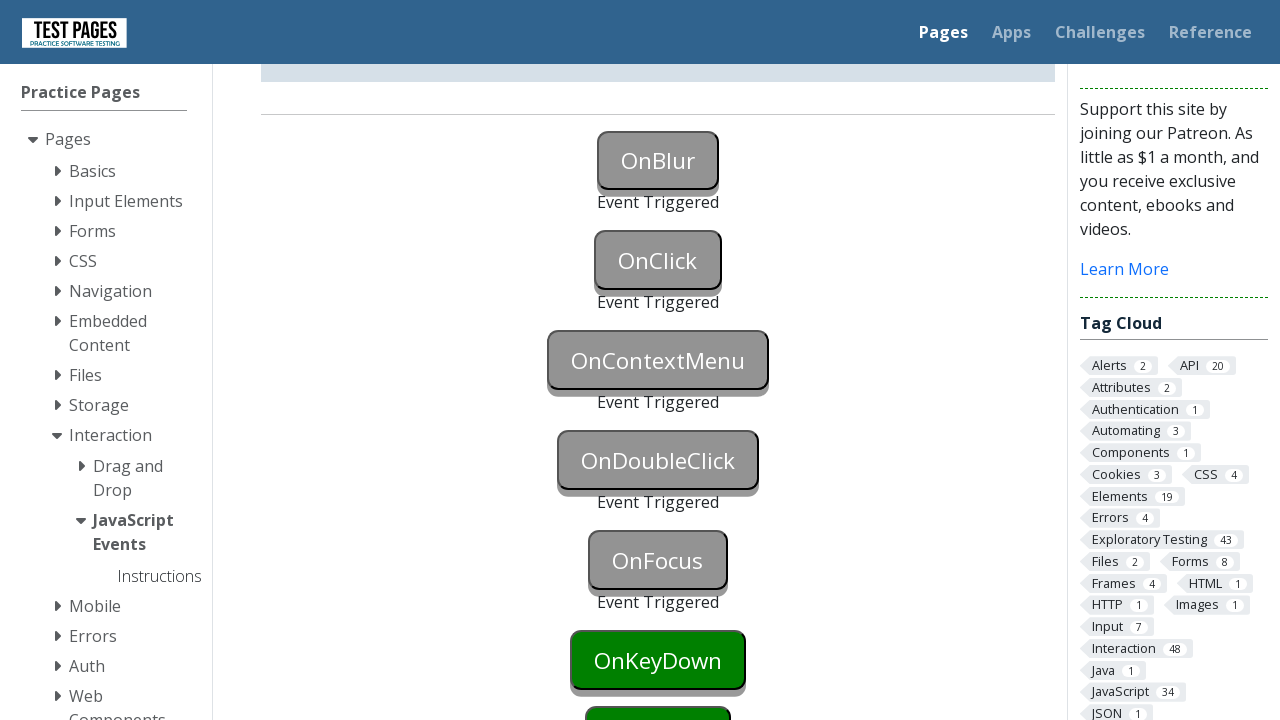

Clicked onkeydown button at (658, 660) on #onkeydown
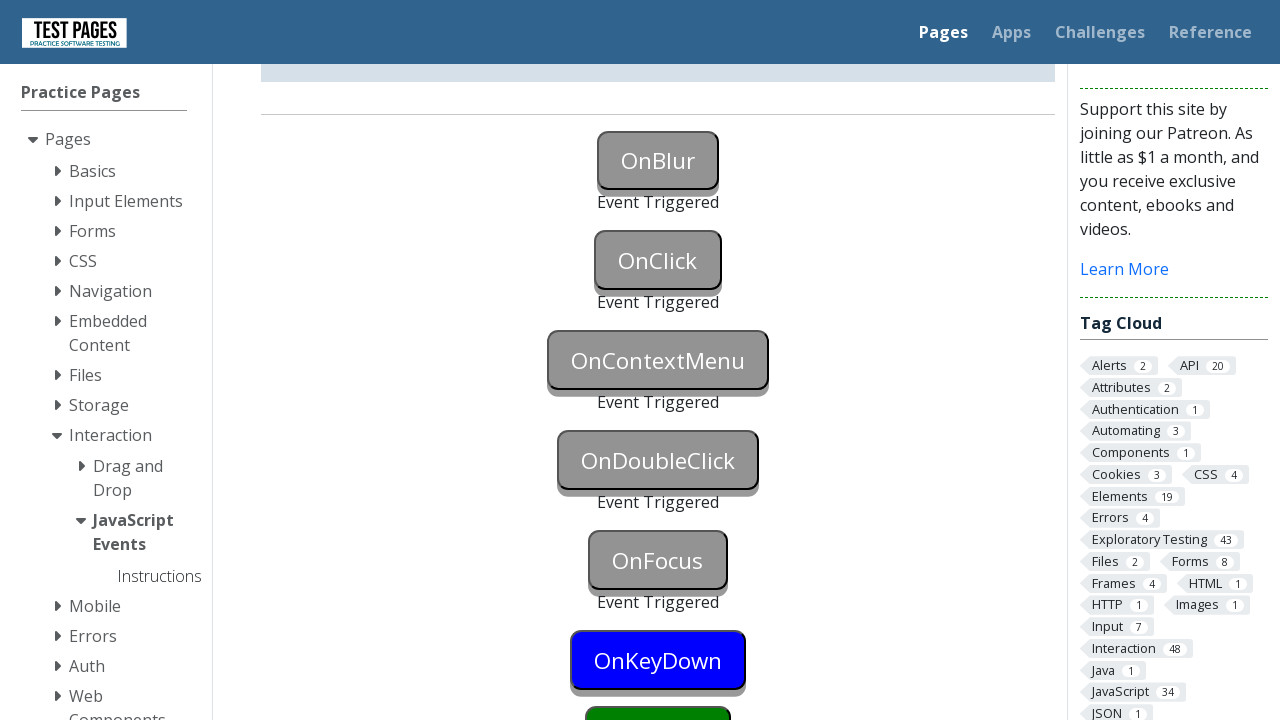

Pressed Space key to trigger onkeydown event
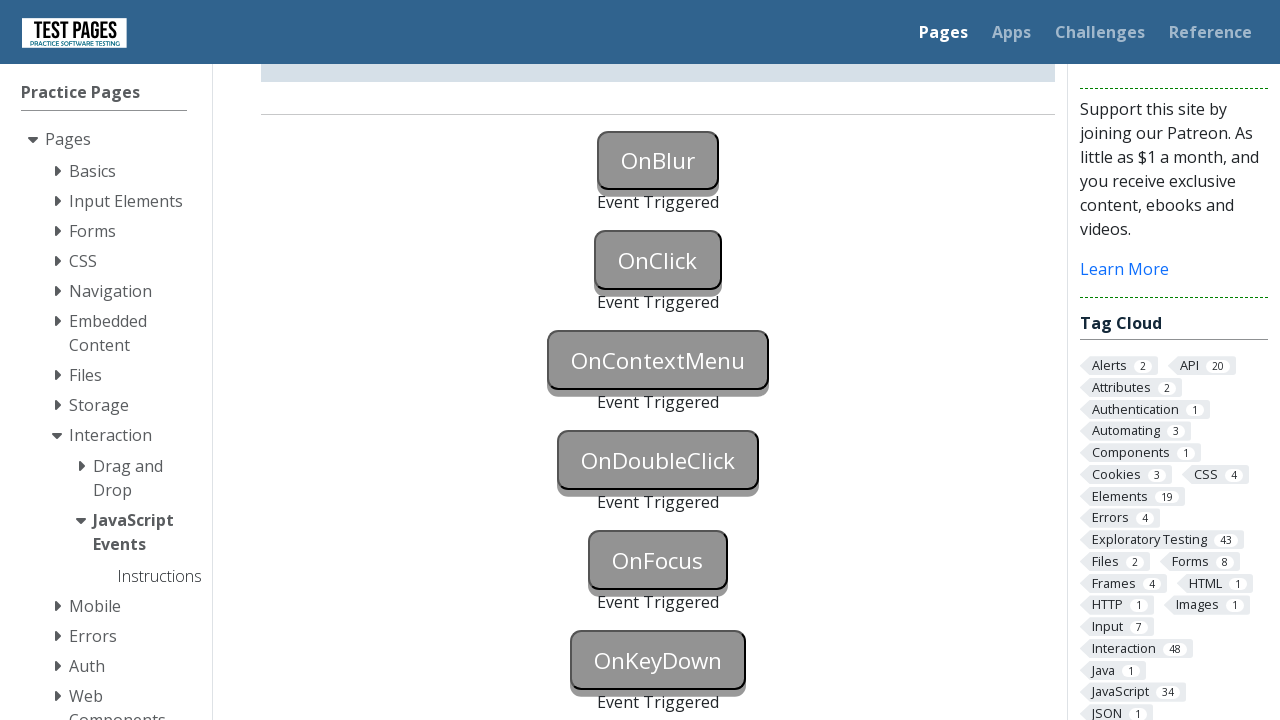

Clicked onkeyup button at (658, 360) on #onkeyup
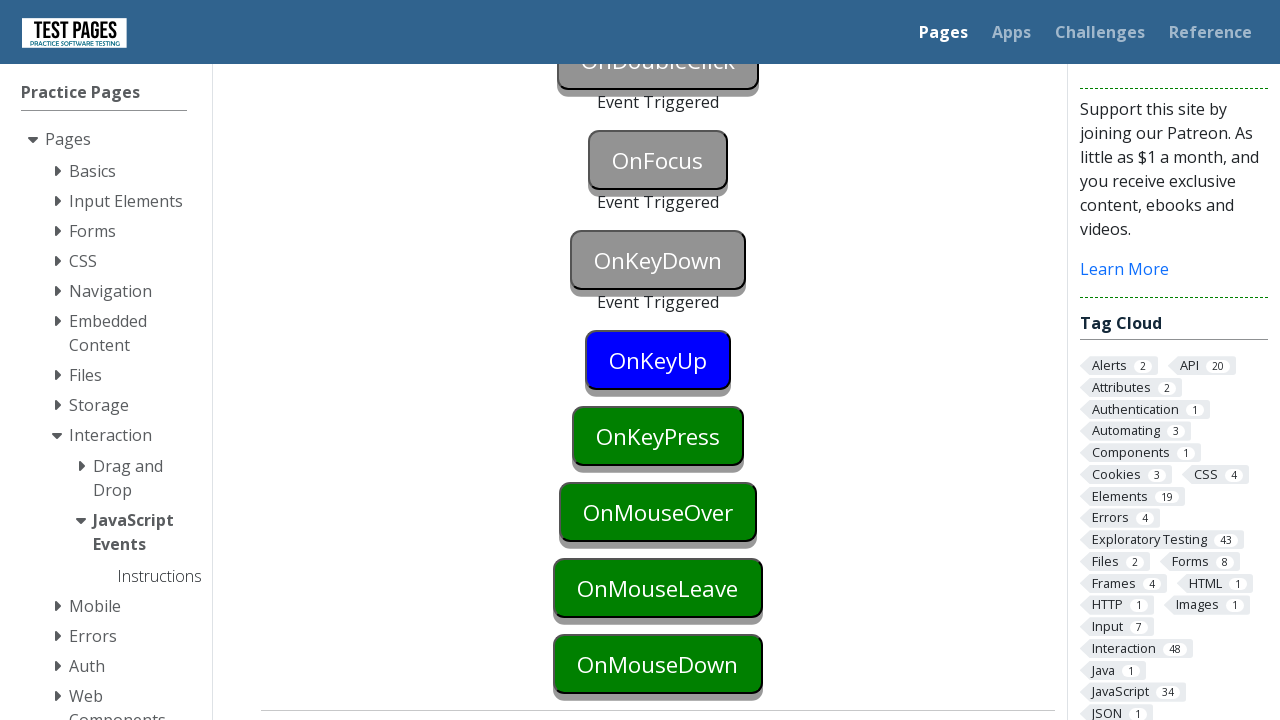

Pressed Space key to trigger onkeyup event
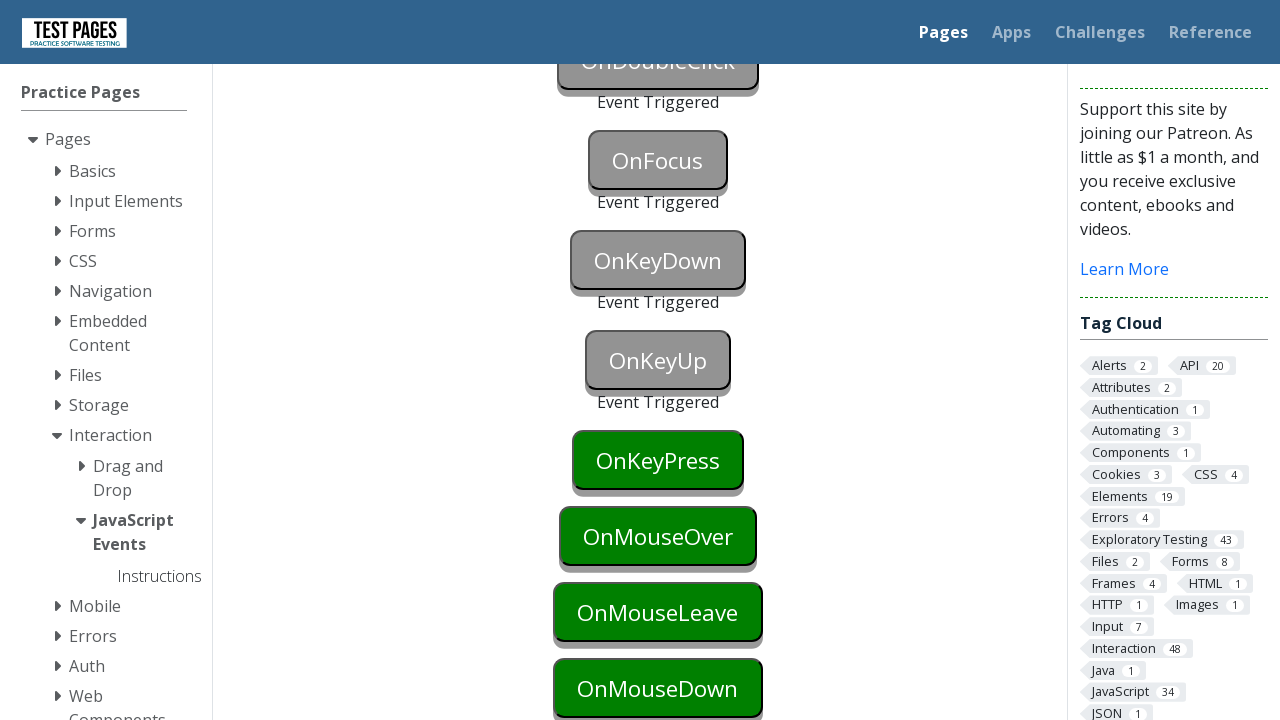

Clicked onkeypress button at (658, 460) on #onkeypress
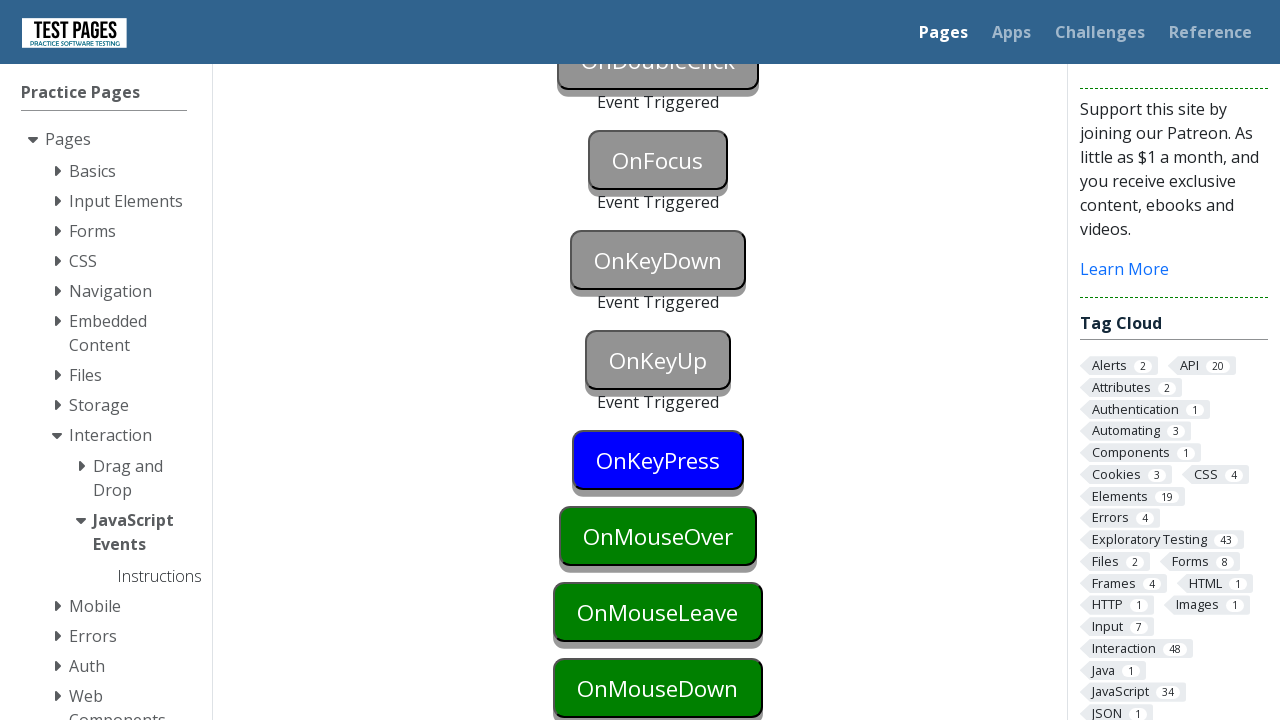

Pressed Space key to trigger onkeypress event
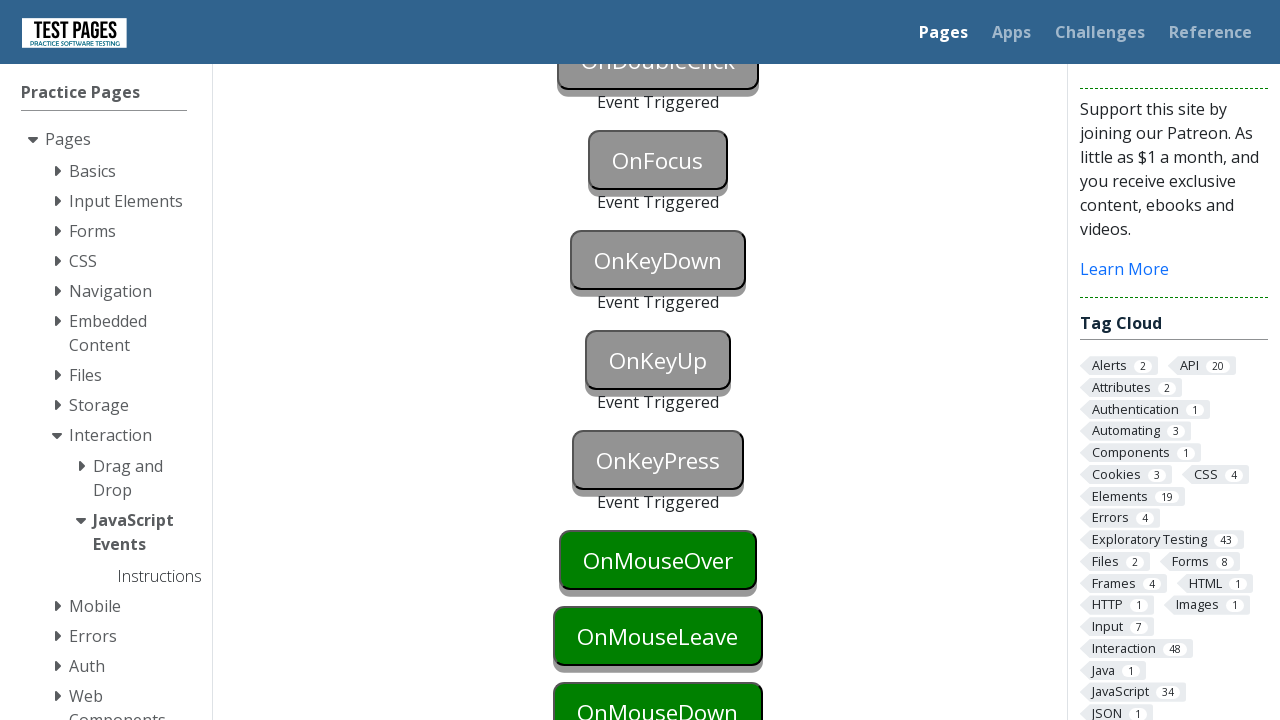

Hovered over onmouseover button at (658, 560) on #onmouseover
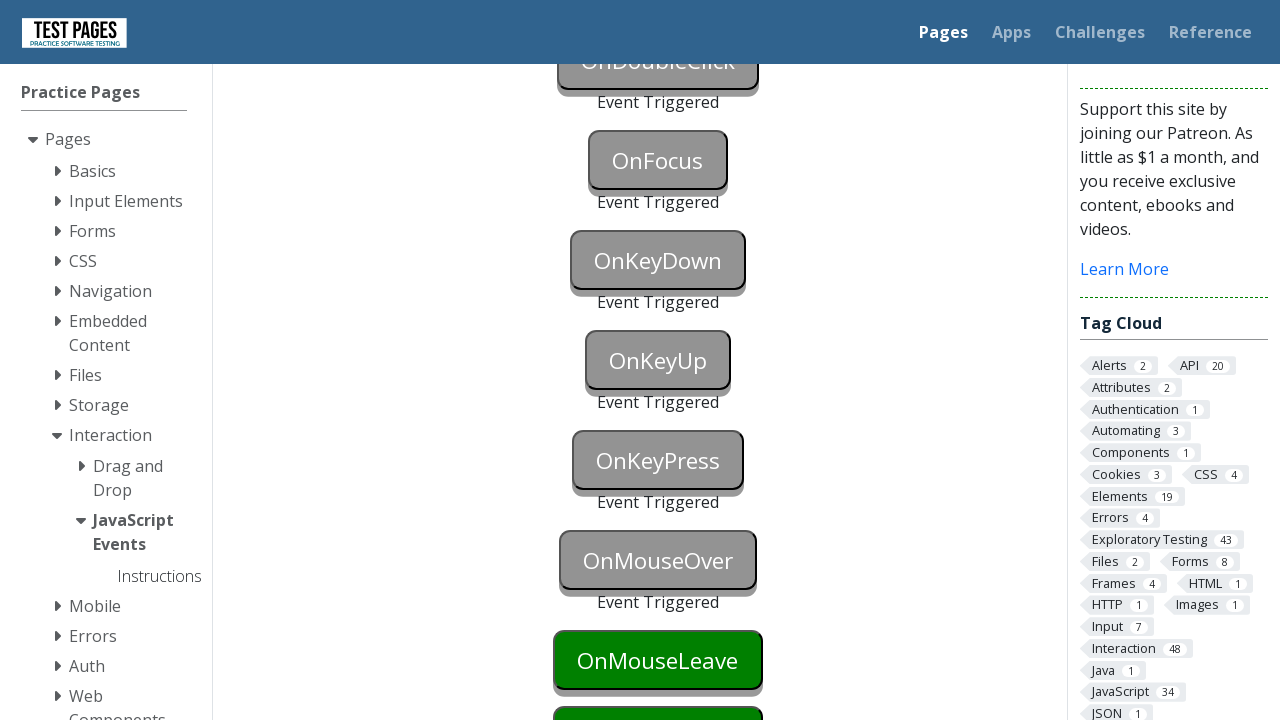

Hovered over onmouseleave button (triggers mouseleave on previous) at (658, 660) on #onmouseleave
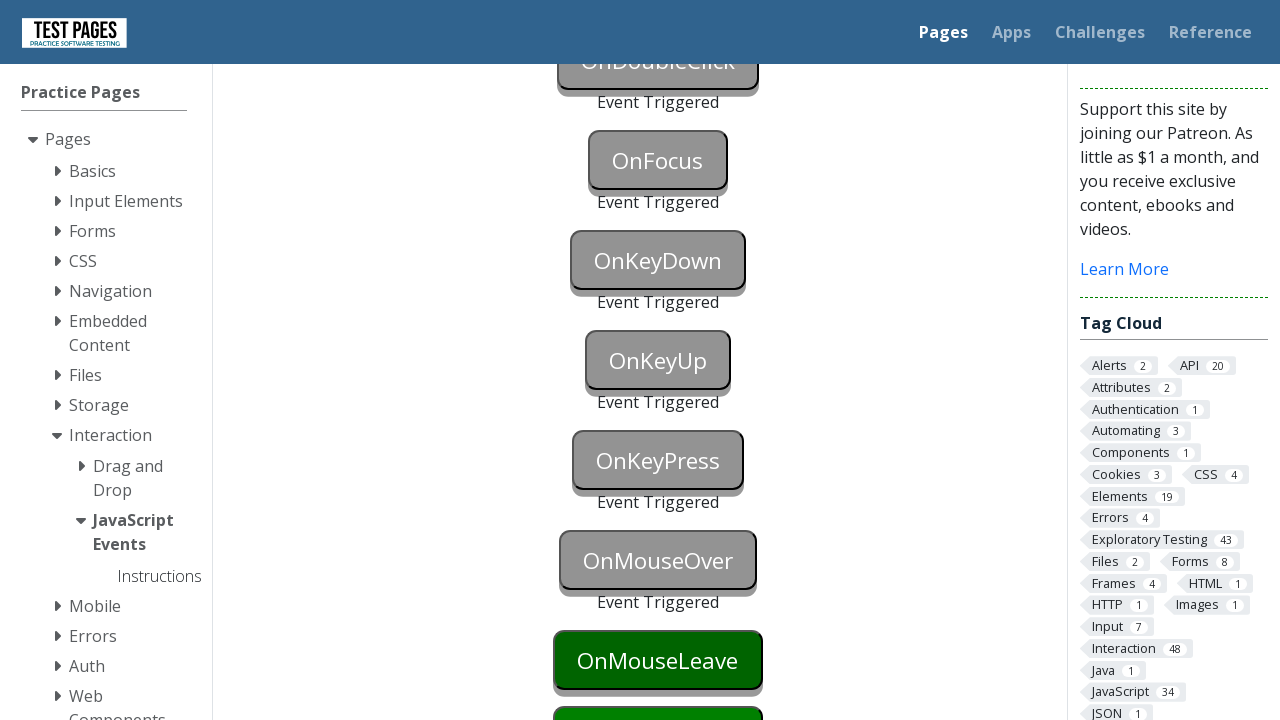

Clicked onmousedown button (triggers mouseleave on previous) at (658, 690) on #onmousedown
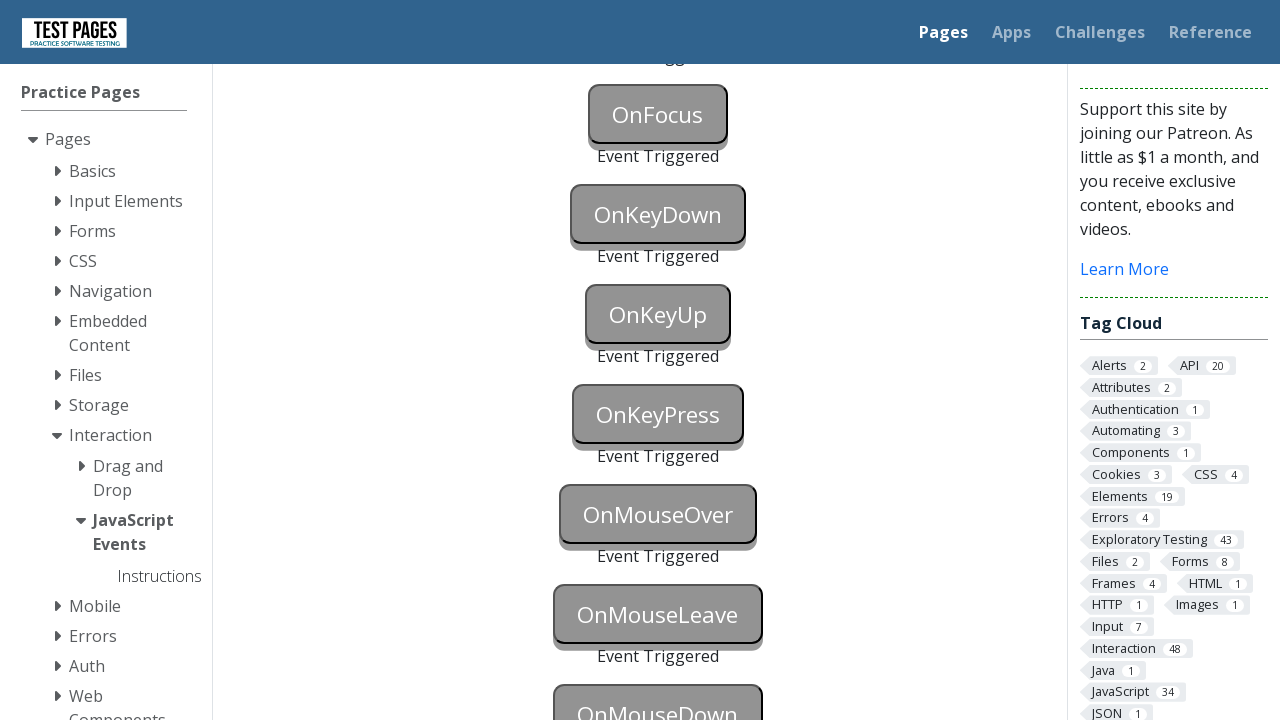

Clicked onmousedown button again to trigger mousedown event at (658, 690) on #onmousedown
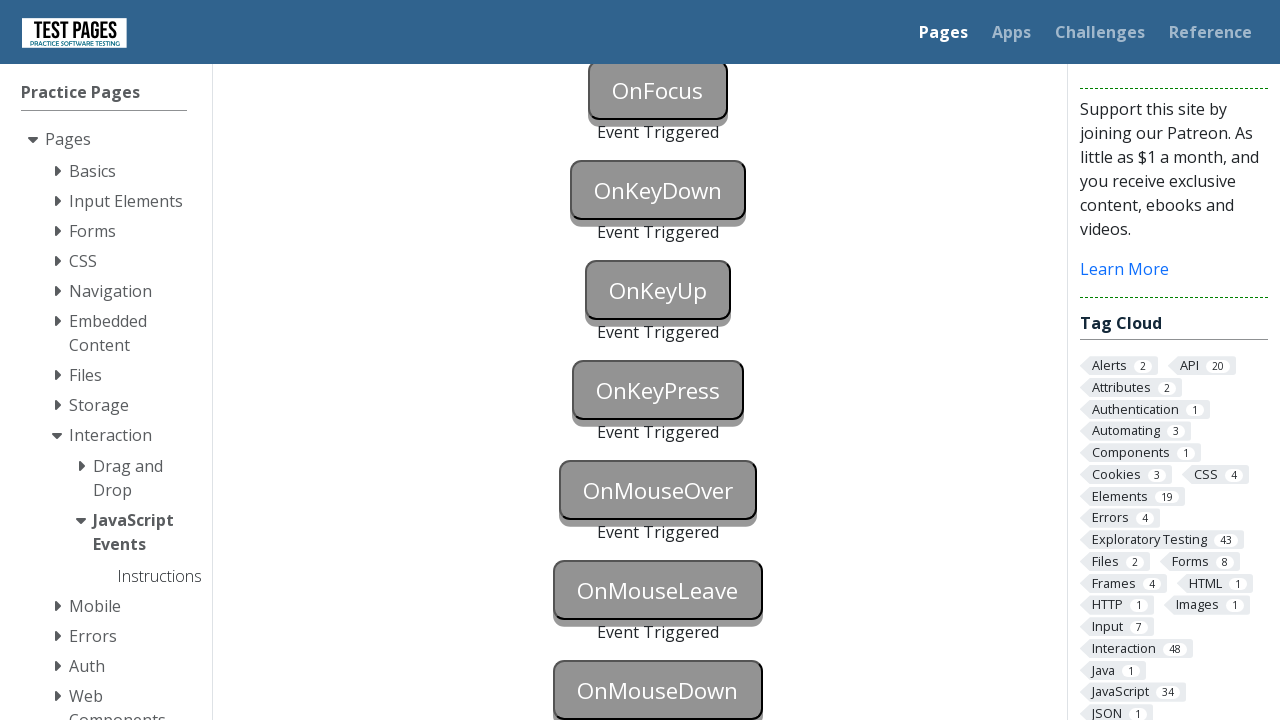

Verified event triggered count: 11
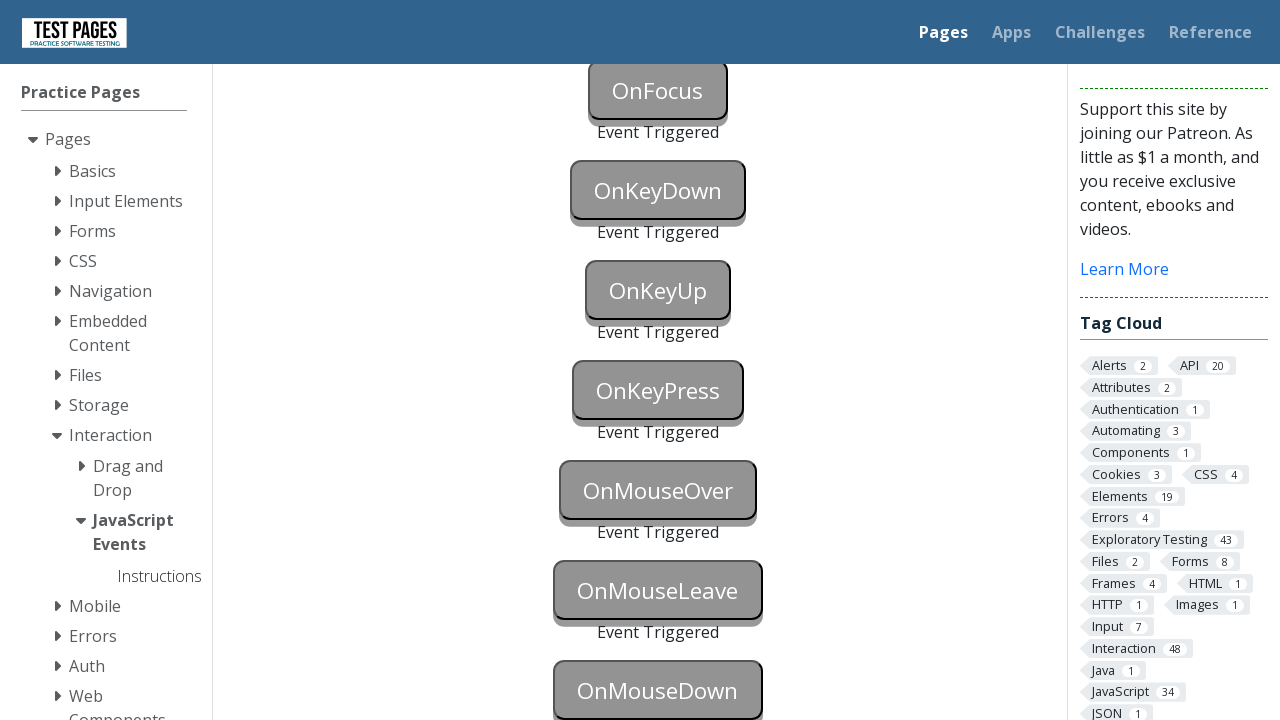

Assertion passed: All 11 events were triggered successfully
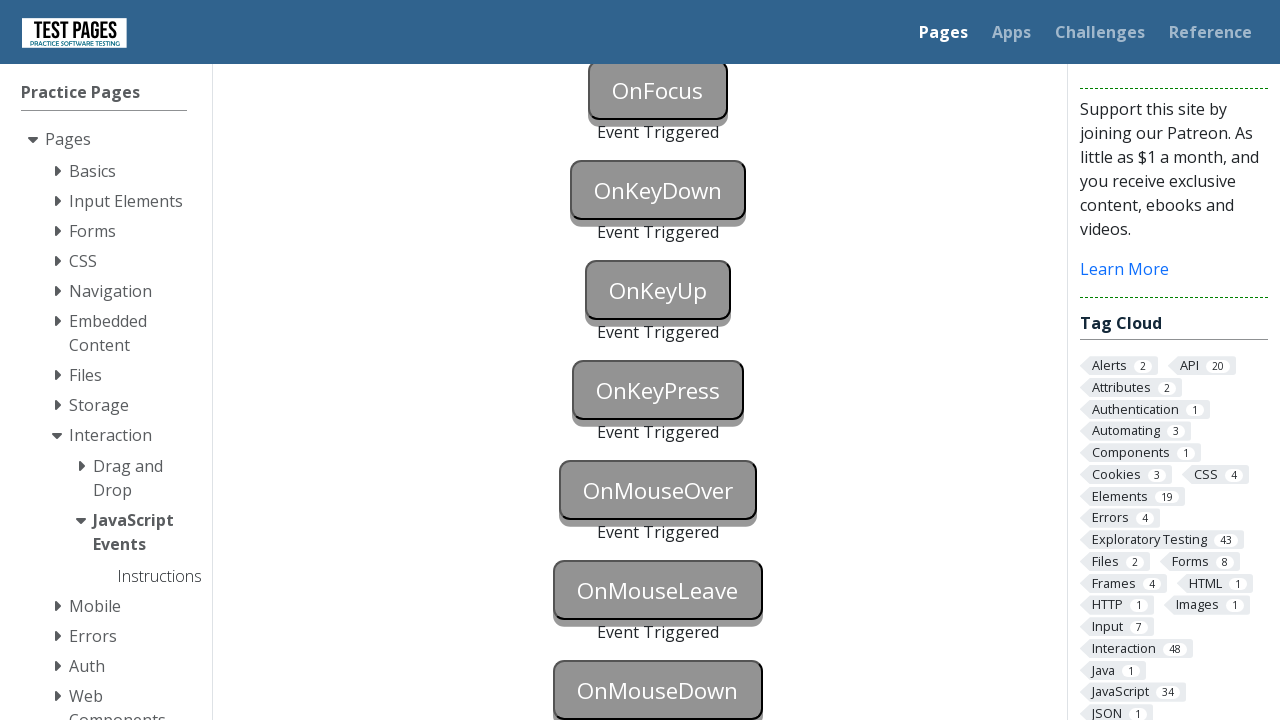

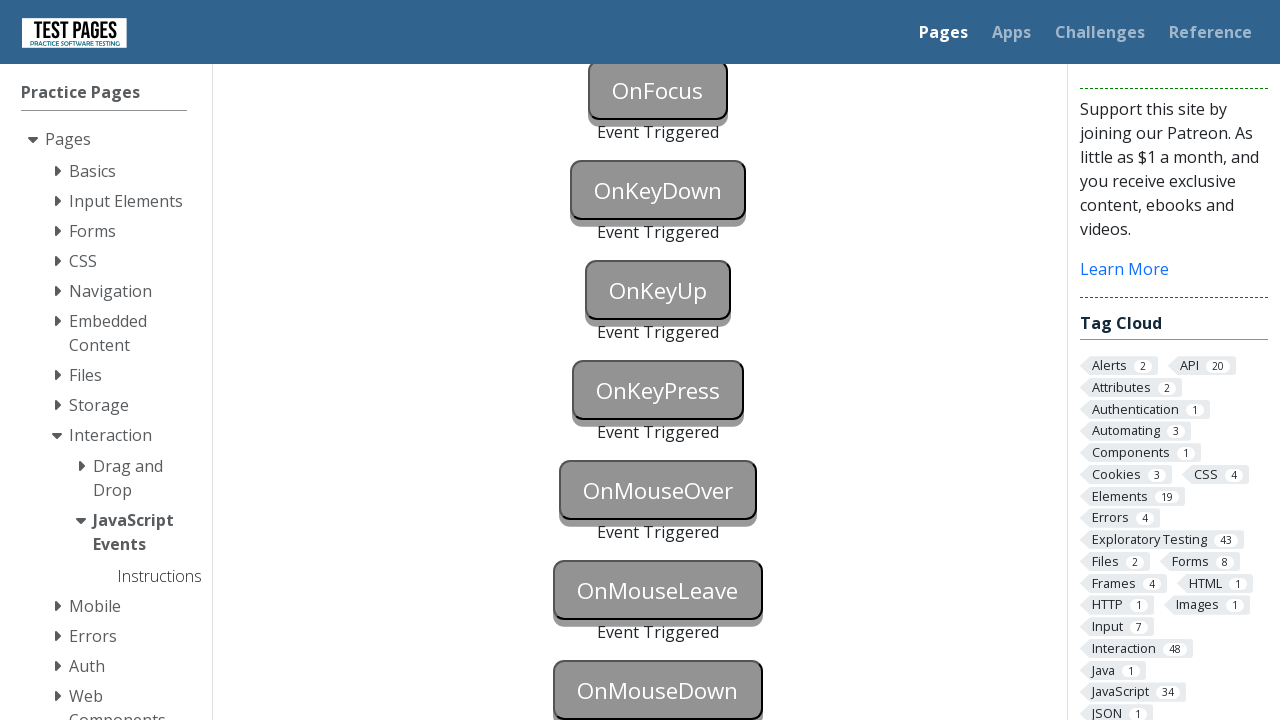